Tests click-hold-move-release mouse action sequence by dragging source element to target element

Starting URL: https://crossbrowsertesting.github.io/drag-and-drop

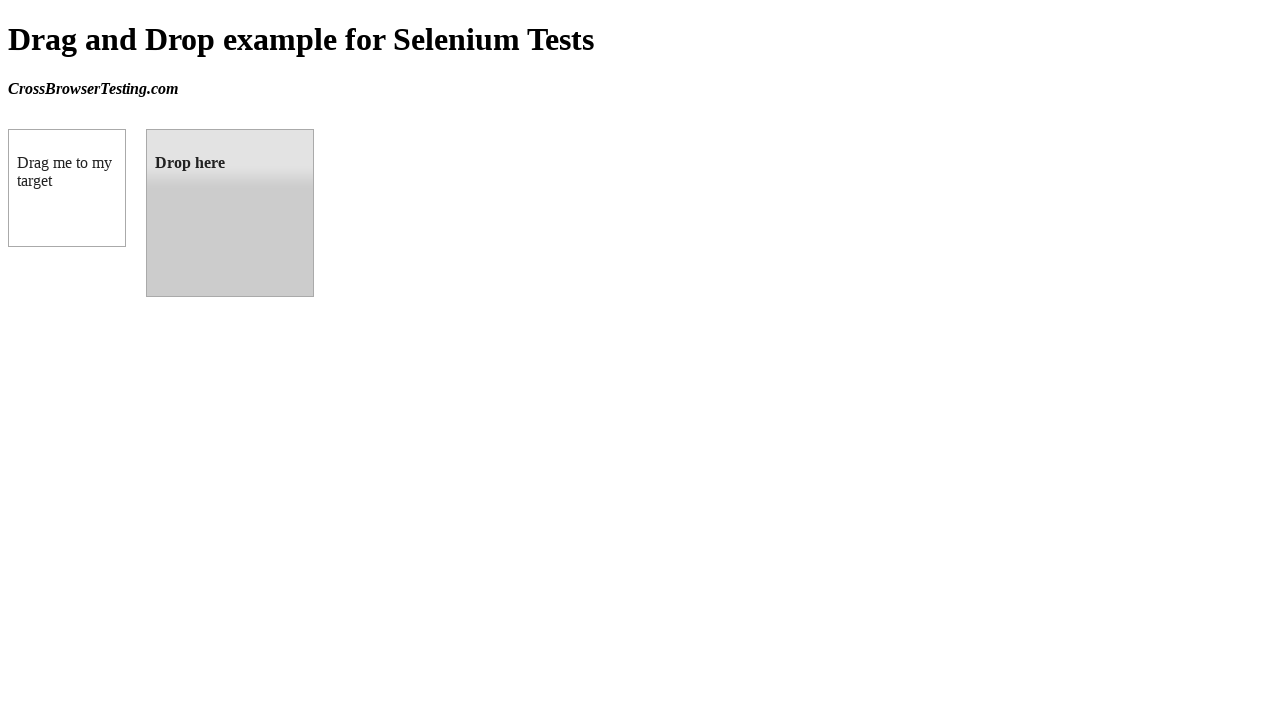

Located source draggable element
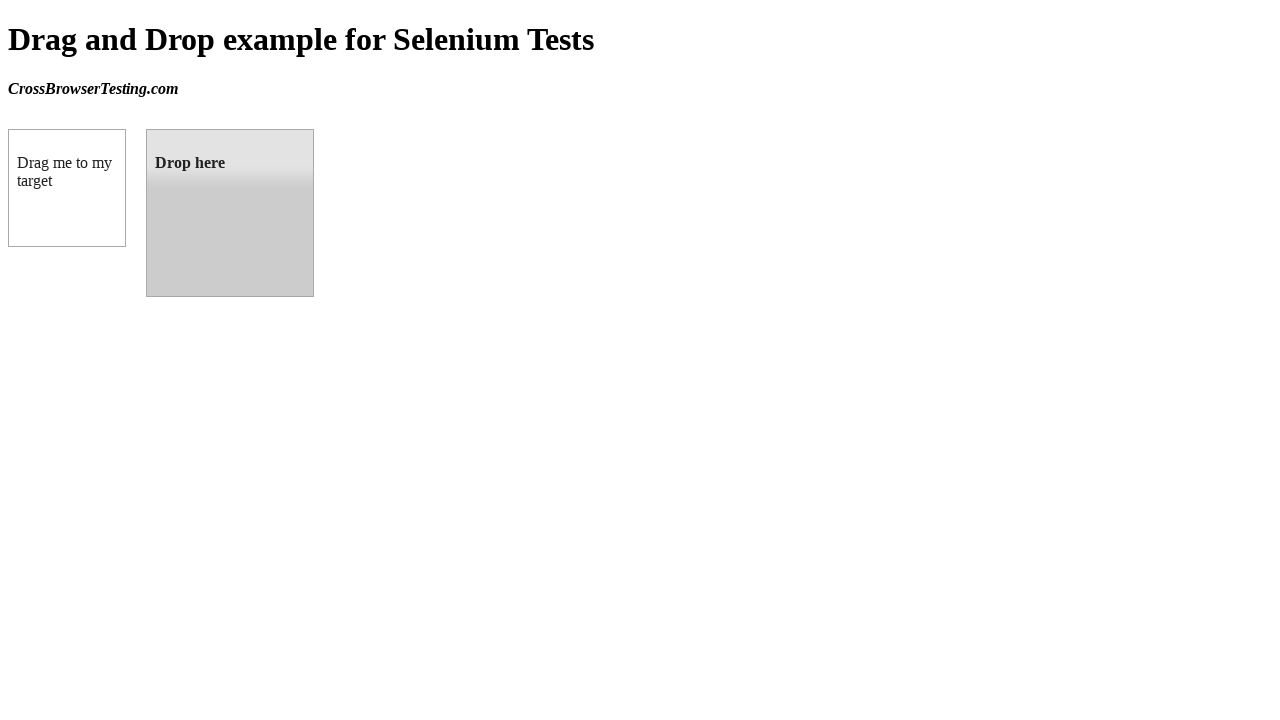

Located target droppable element
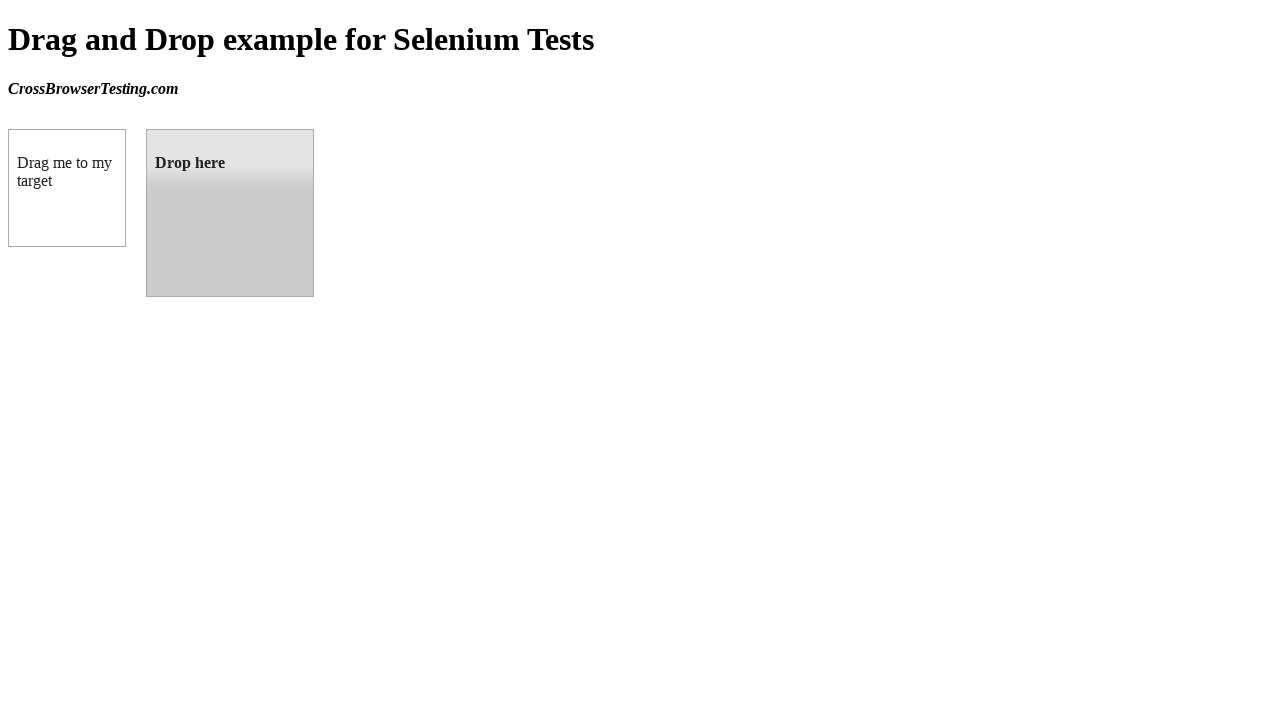

Retrieved bounding box of source element
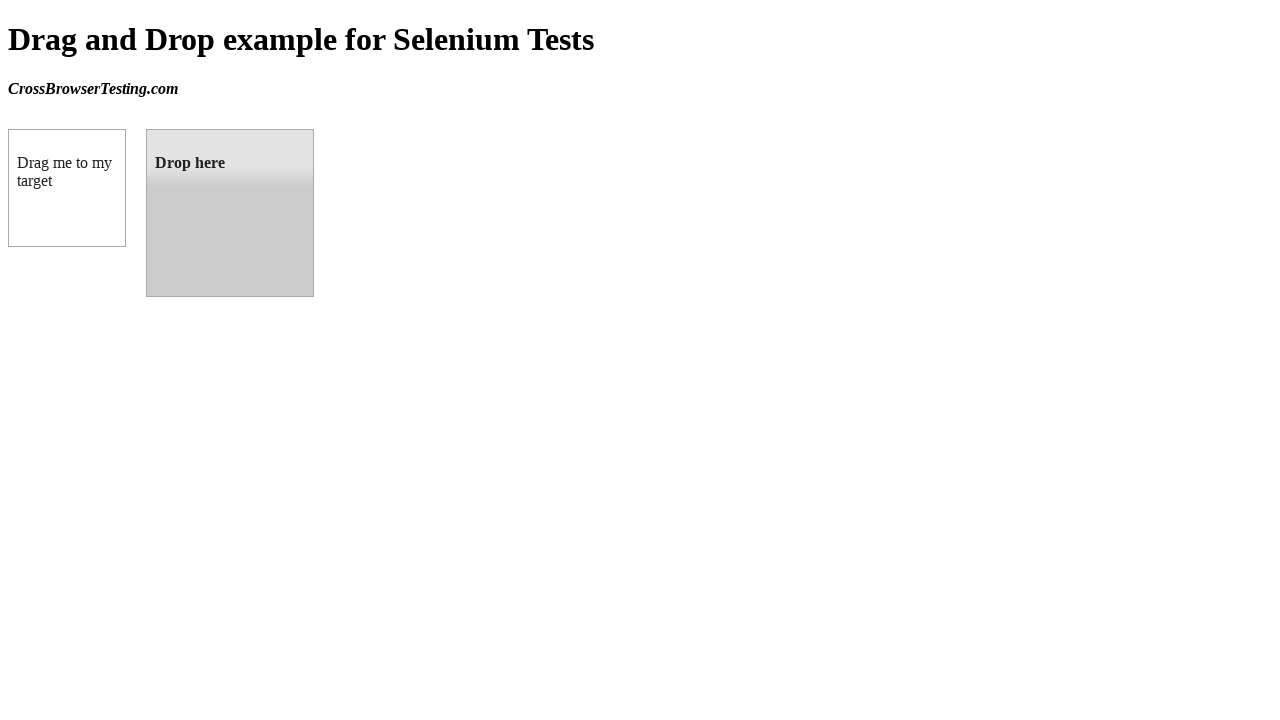

Retrieved bounding box of target element
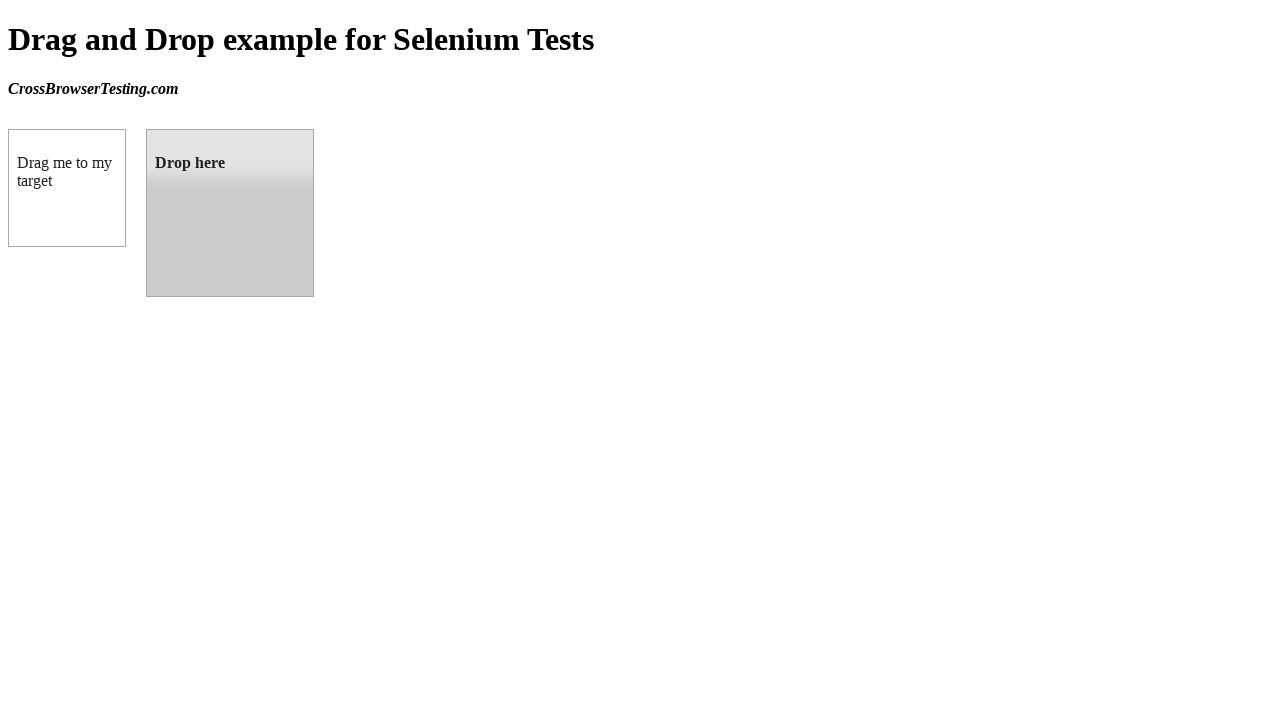

Moved mouse to center of source element at (67, 188)
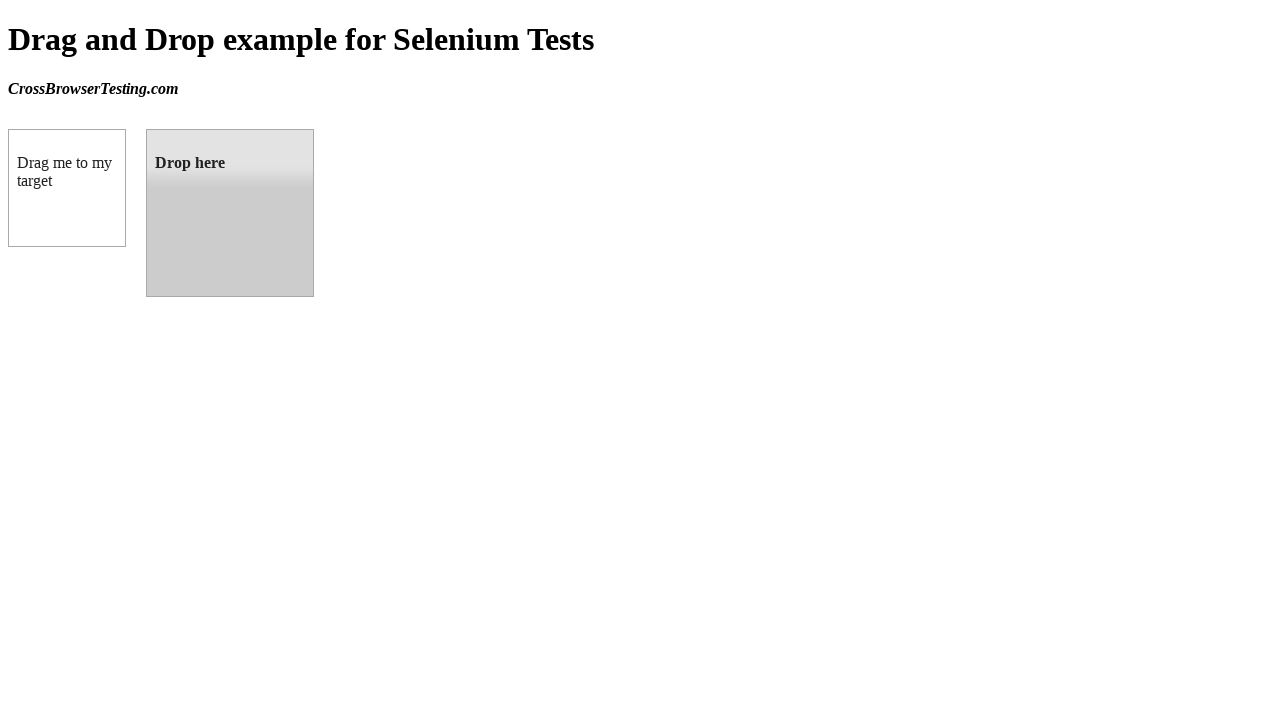

Pressed mouse button down on source element at (67, 188)
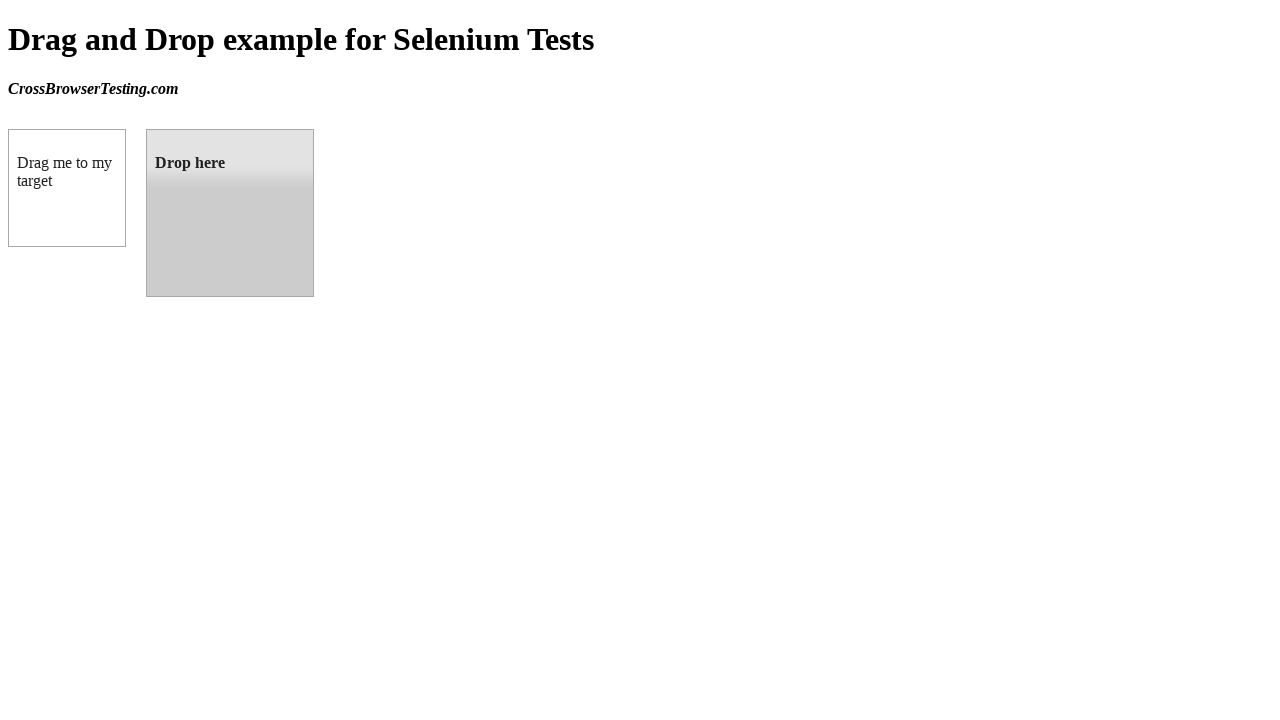

Dragged element to center of target element at (230, 213)
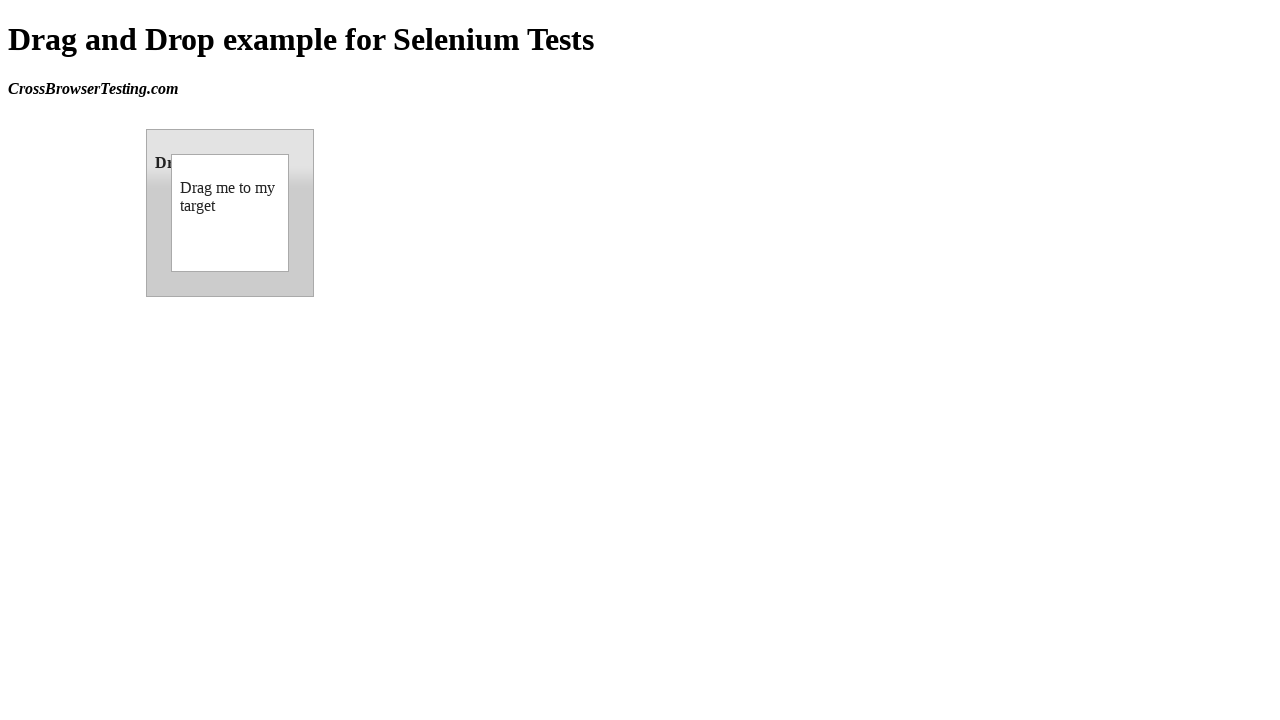

Released mouse button to drop element on target at (230, 213)
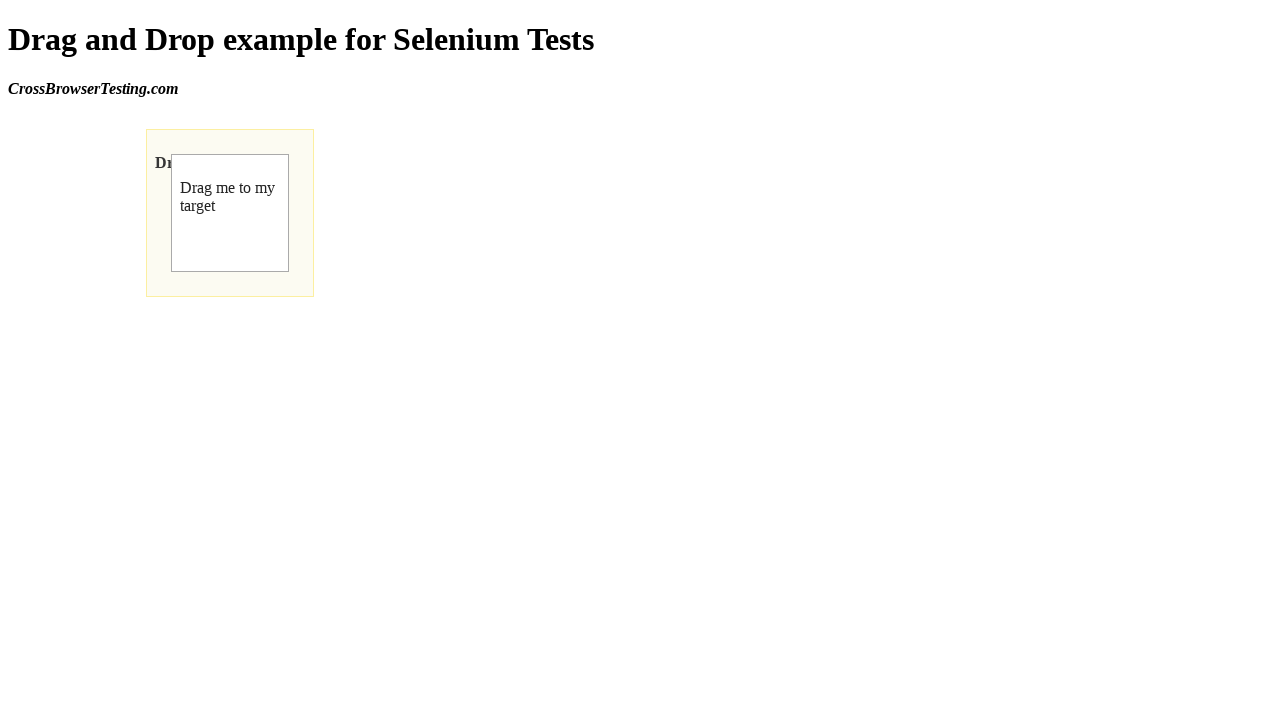

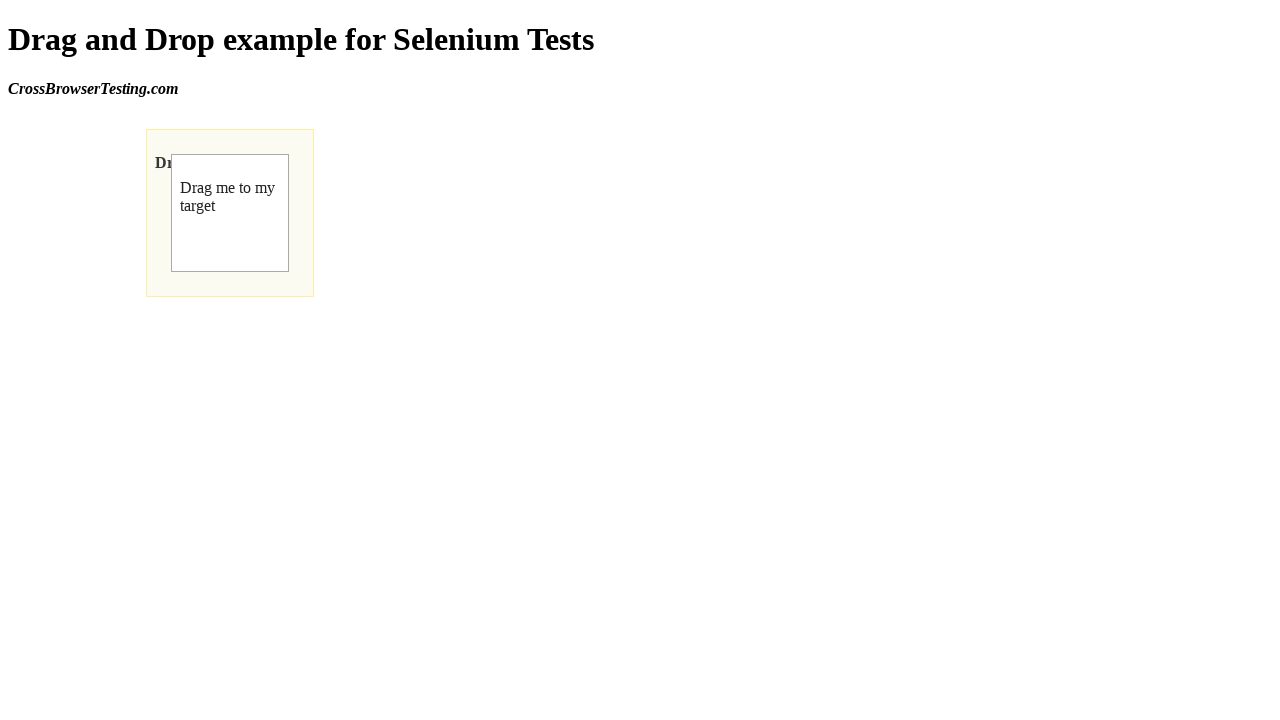